Tests the Selenium website by right-clicking on multiple navigation menu items (Downloads, Documentation, Projects, Support, Blog) to open them in new tabs, then switches between all opened tabs to verify they loaded correctly.

Starting URL: https://www.selenium.dev/

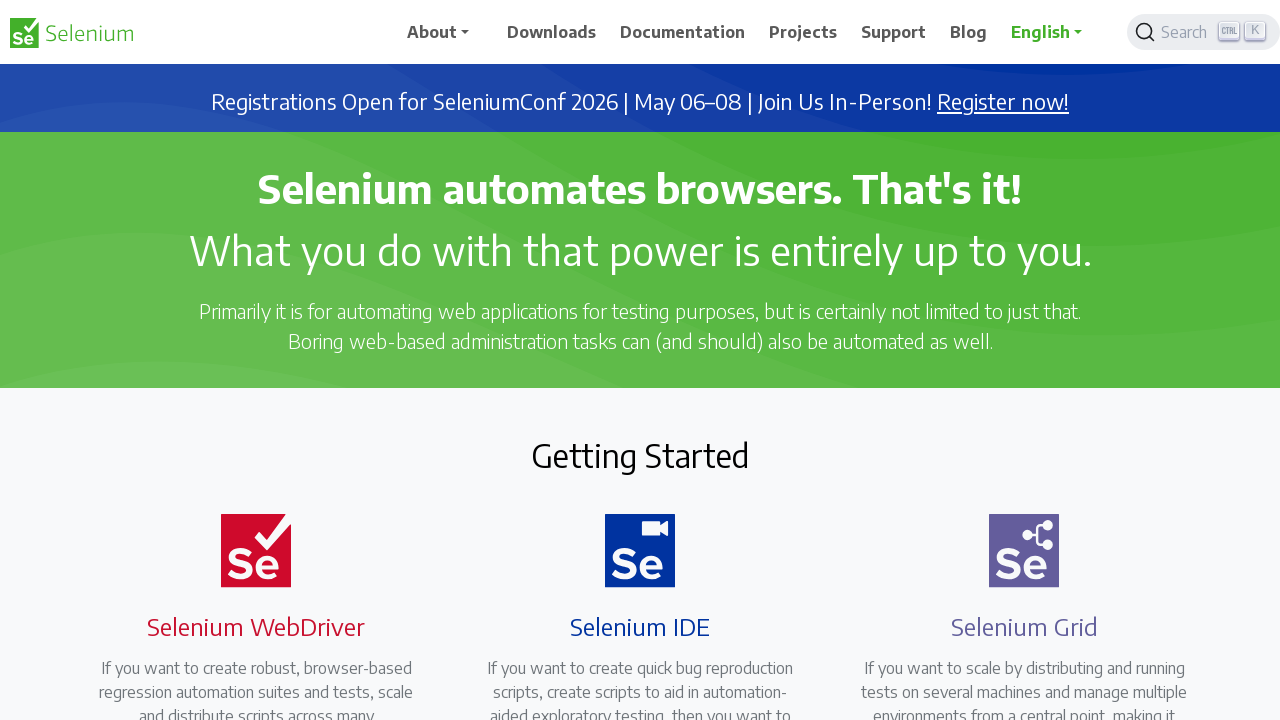

Defined navigation menu items to test: Downloads, Documentation, Projects, Support, Blog
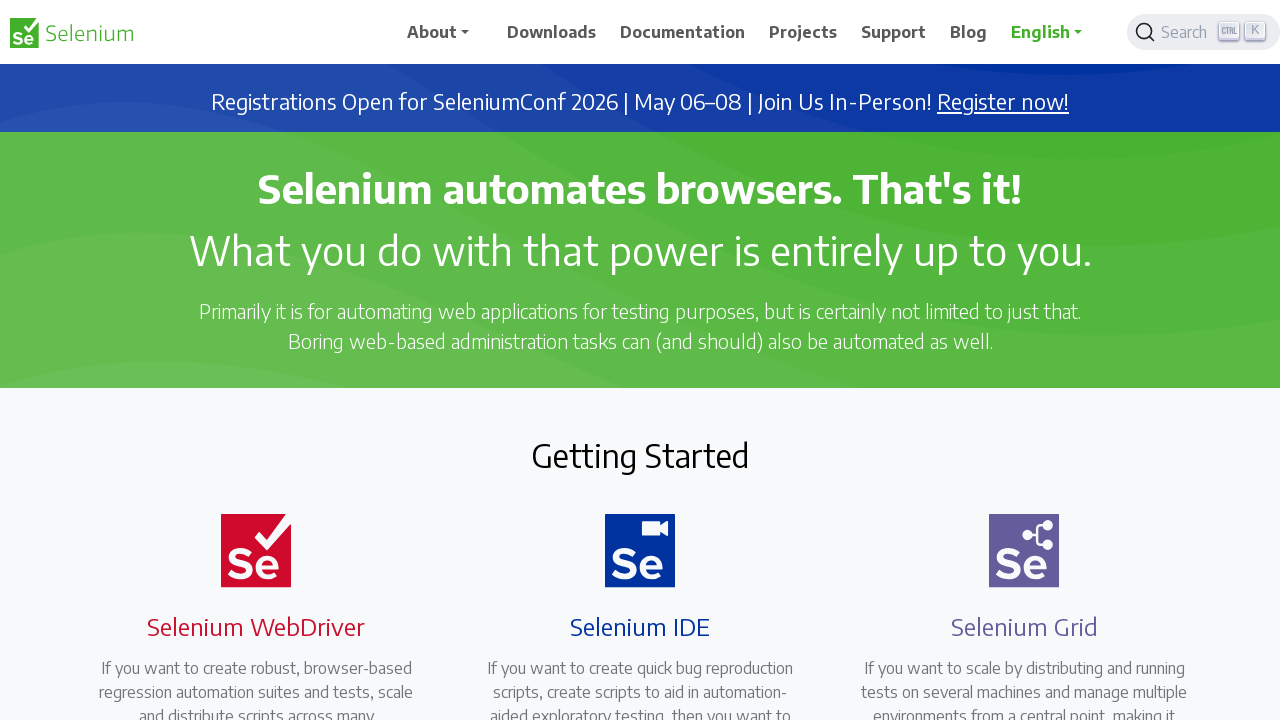

Initialized pages list with the main page
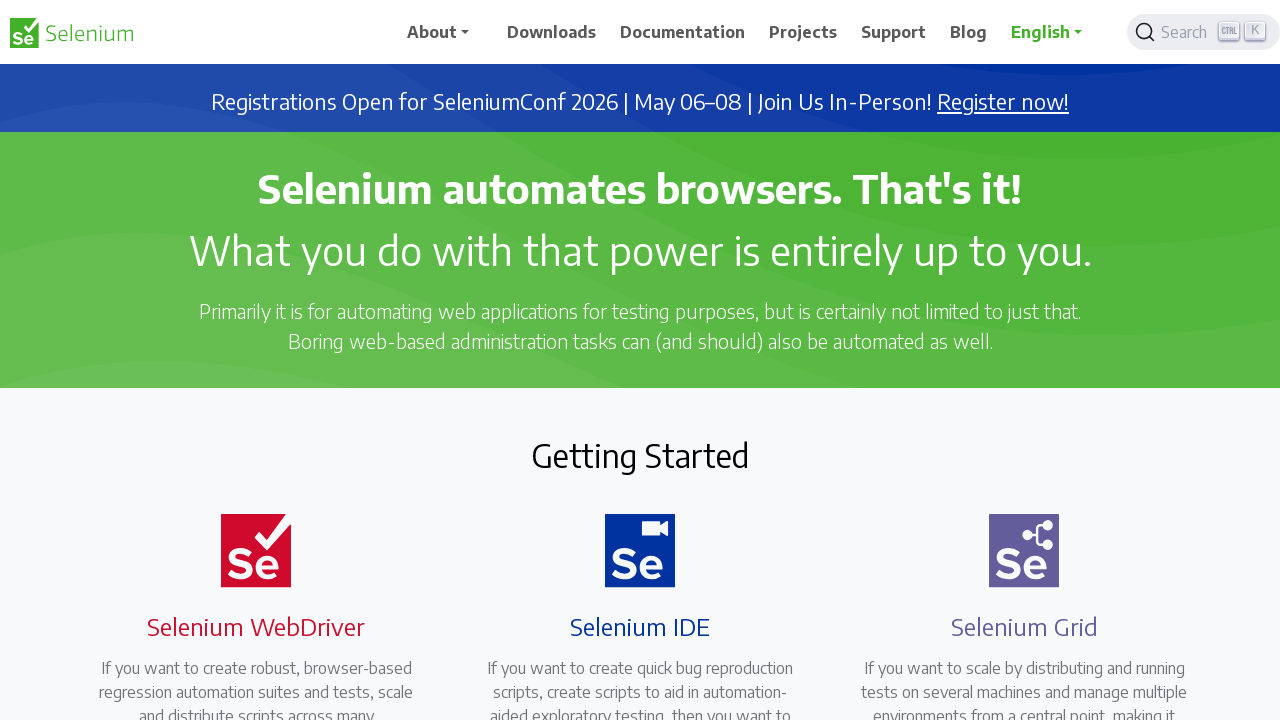

Menu item '//span[text()='Downloads']' is now visible
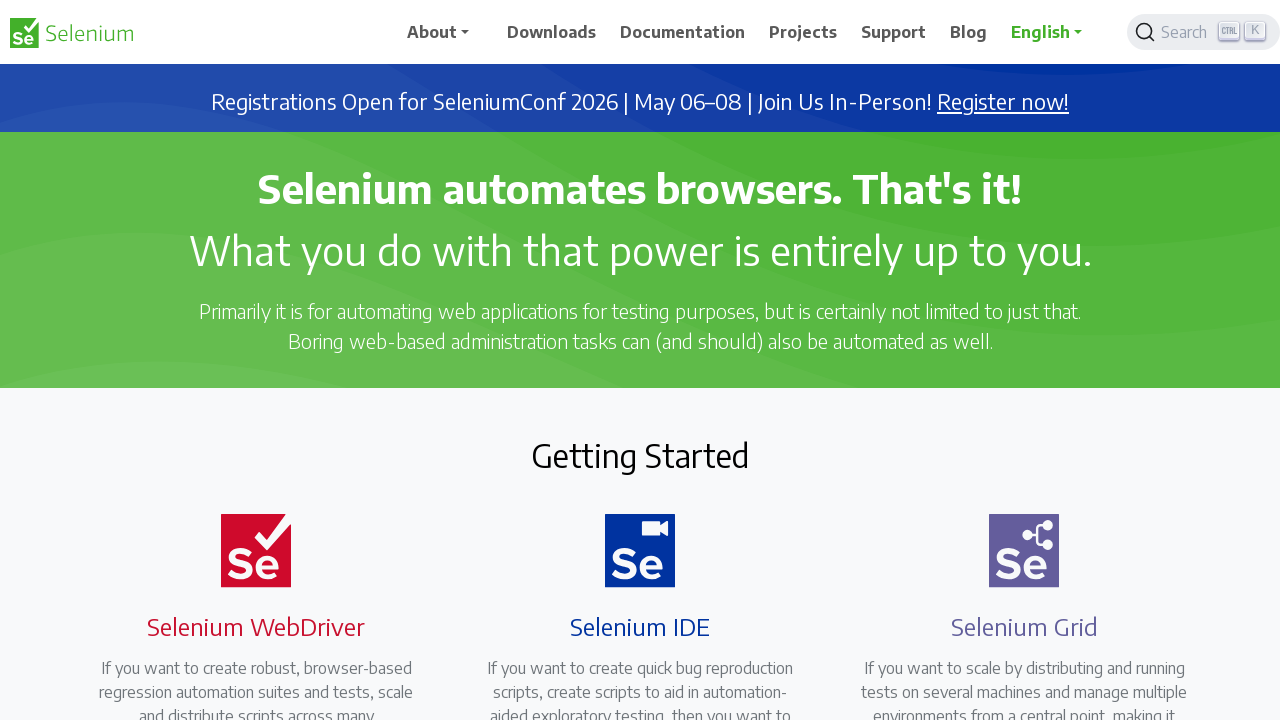

Ctrl+clicked menu item '//span[text()='Downloads']' to open in new tab at (552, 32) on //span[text()='Downloads']
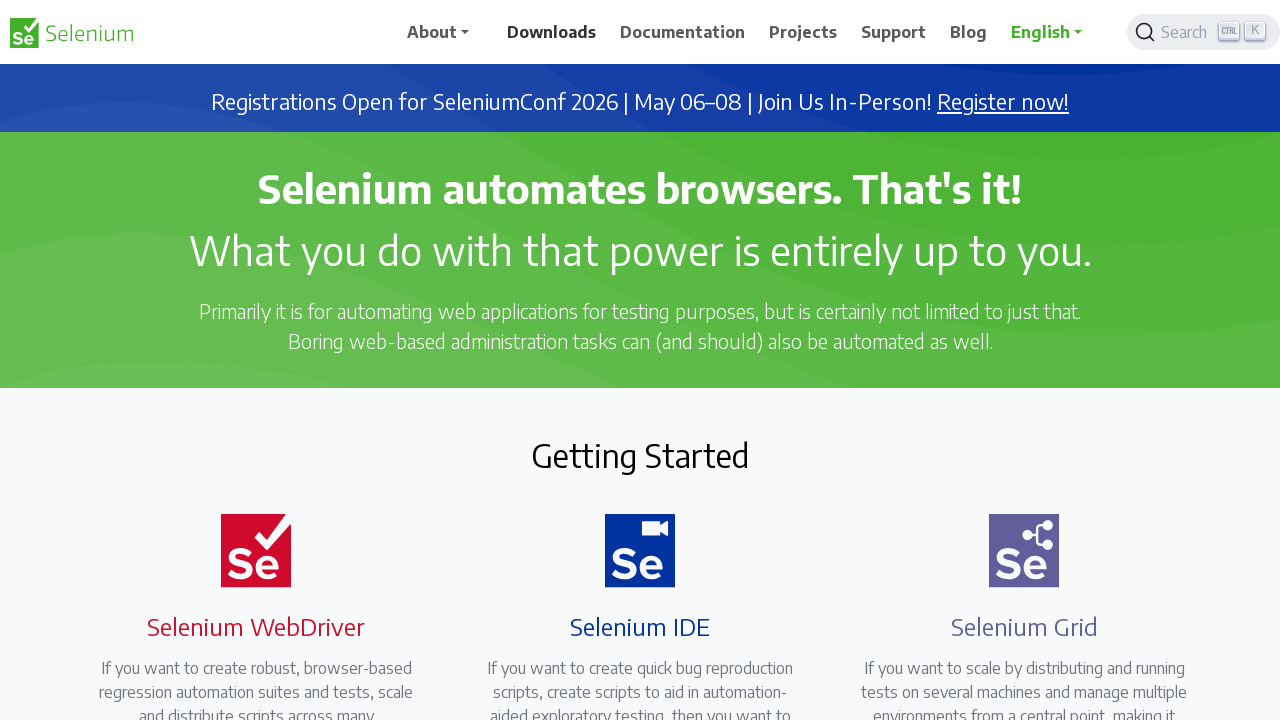

New tab opened and added to pages list (total tabs: 2)
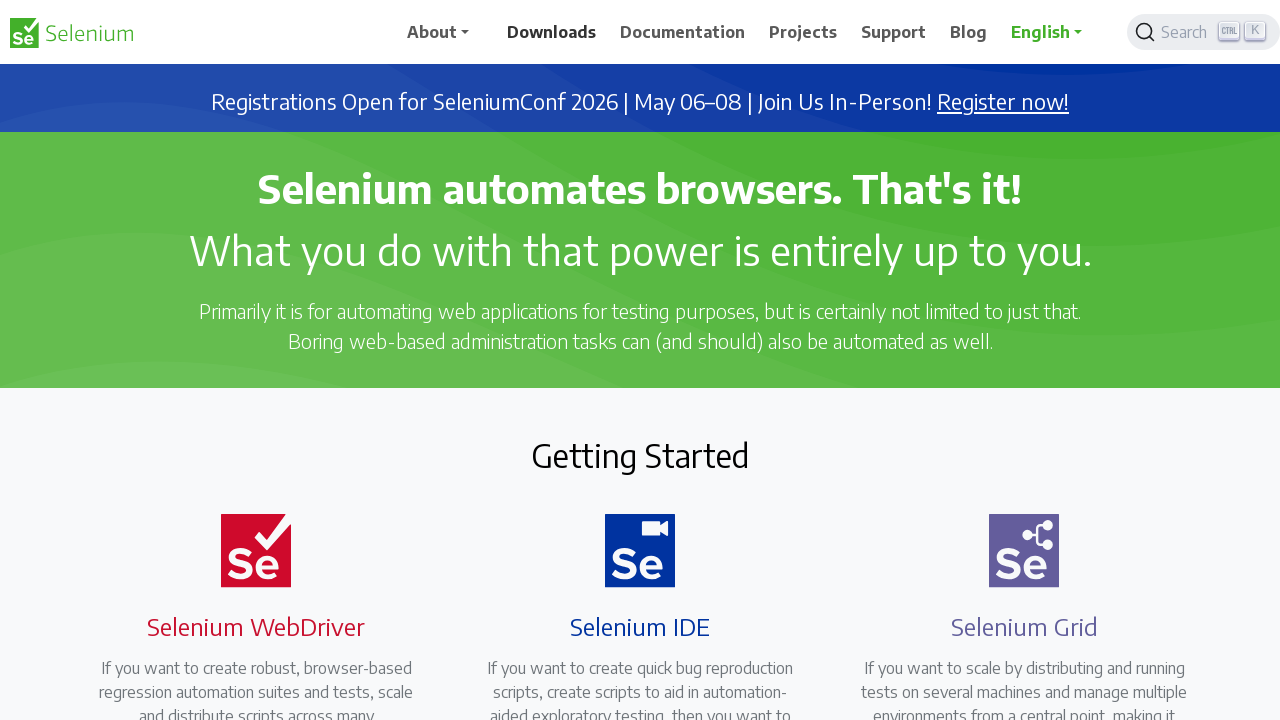

New tab finished loading (domcontentloaded state)
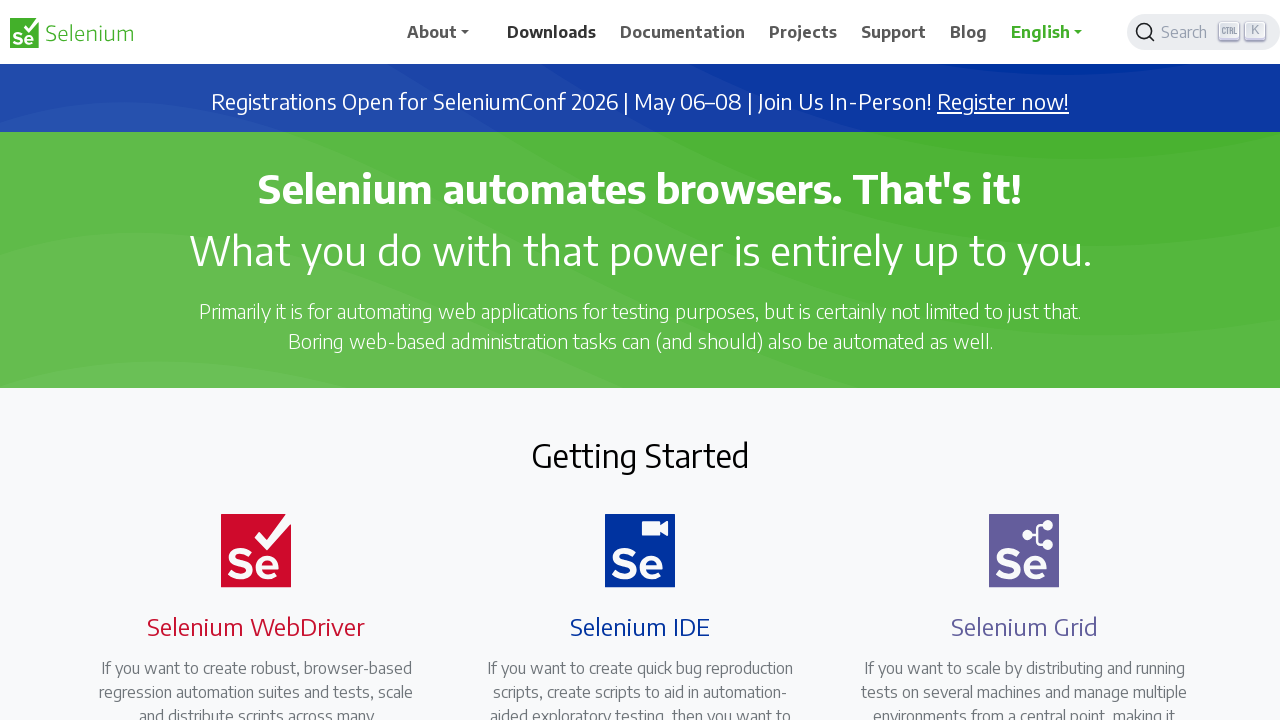

Menu item '//span[text()='Documentation']' is now visible
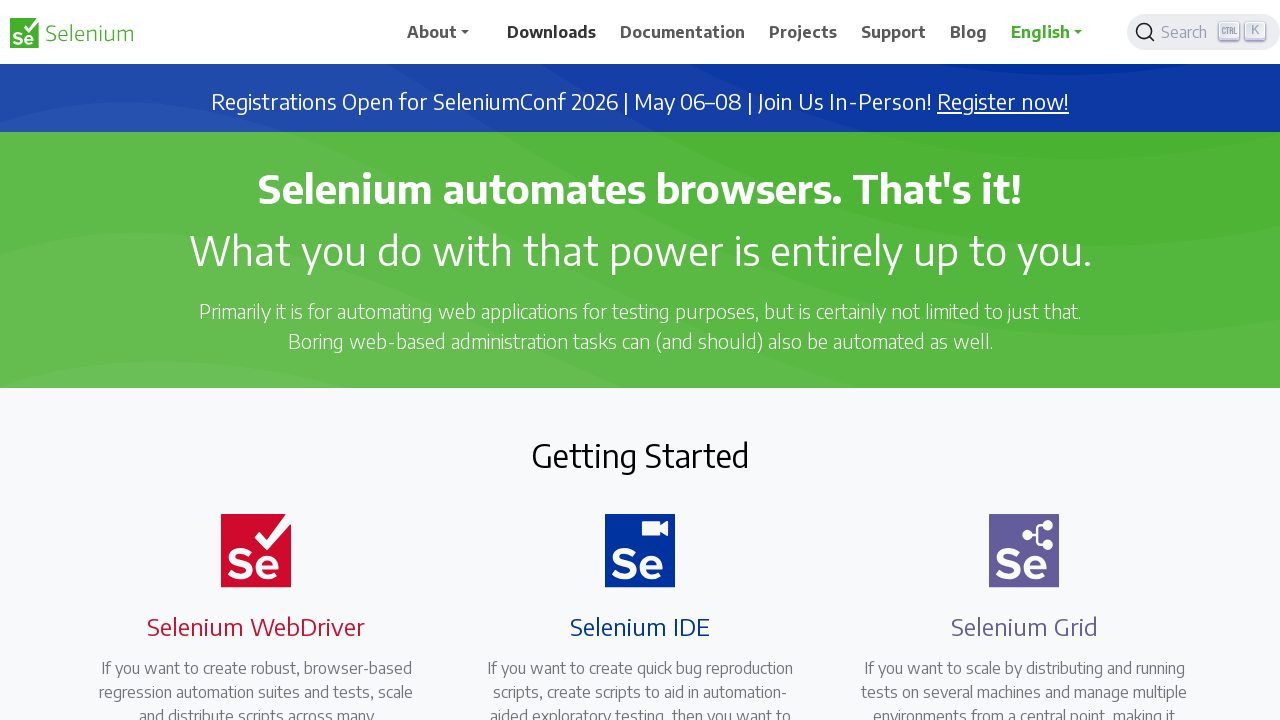

Ctrl+clicked menu item '//span[text()='Documentation']' to open in new tab at (683, 32) on //span[text()='Documentation']
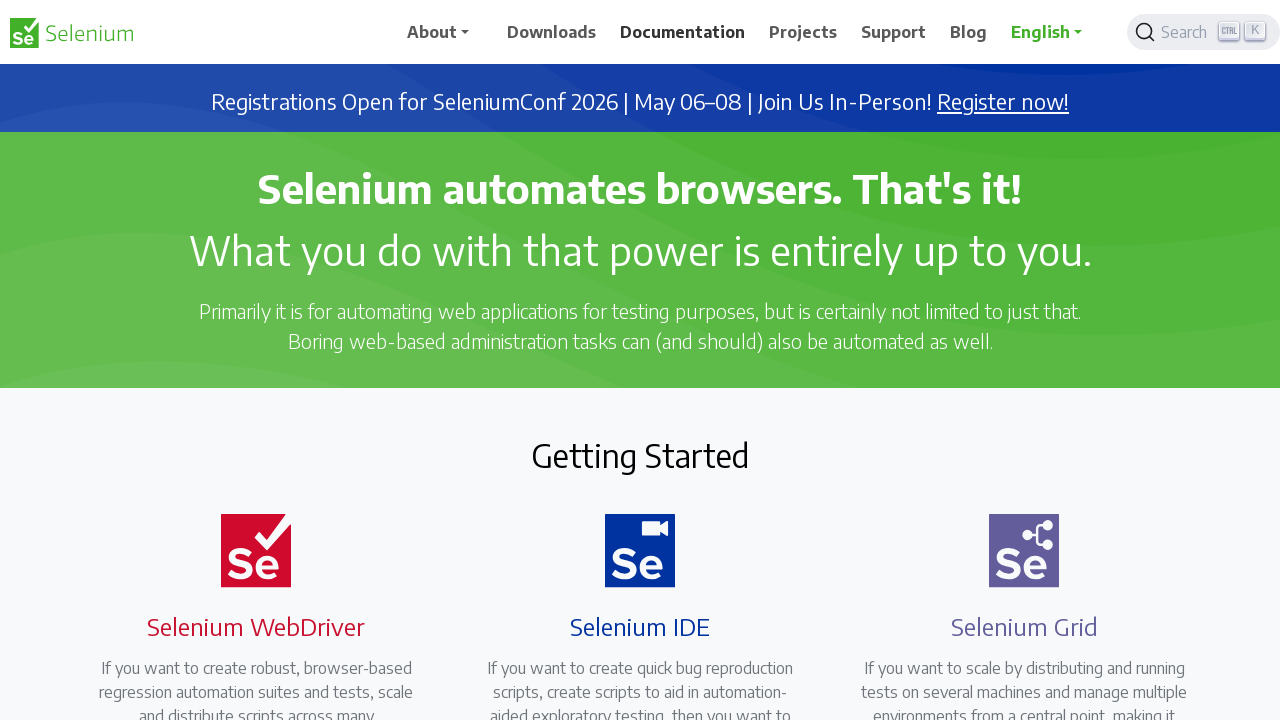

New tab opened and added to pages list (total tabs: 3)
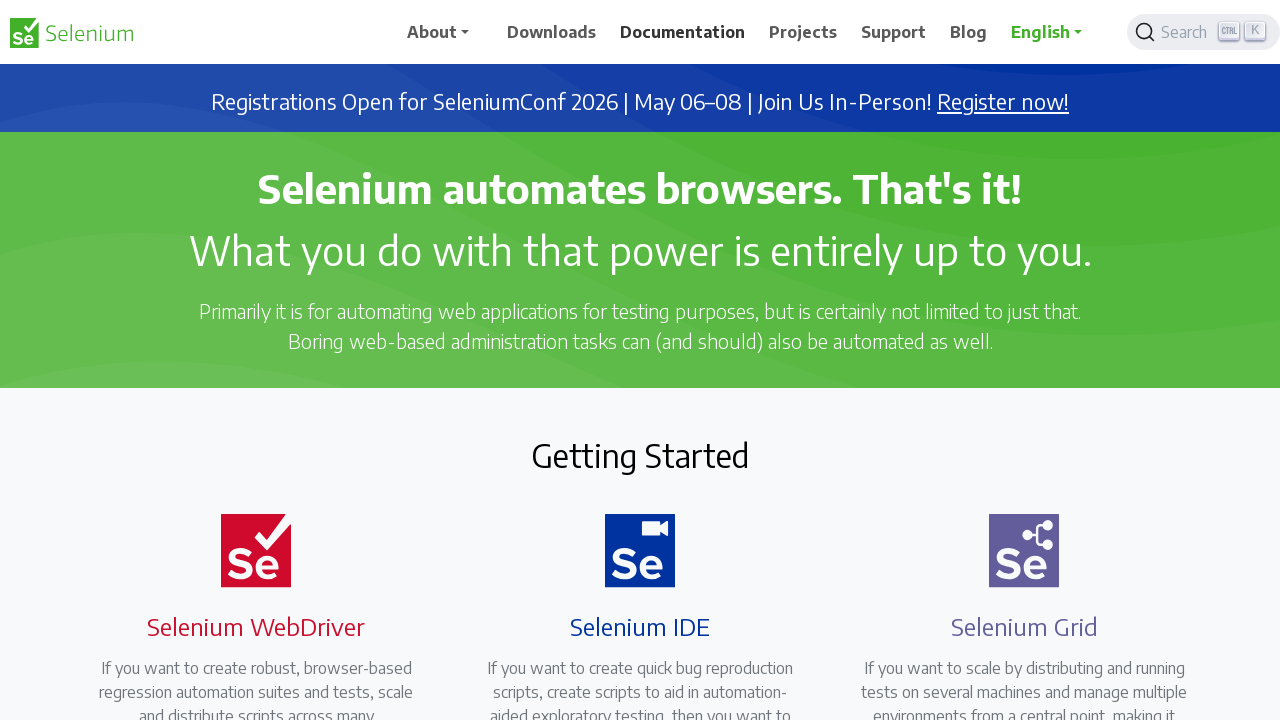

New tab finished loading (domcontentloaded state)
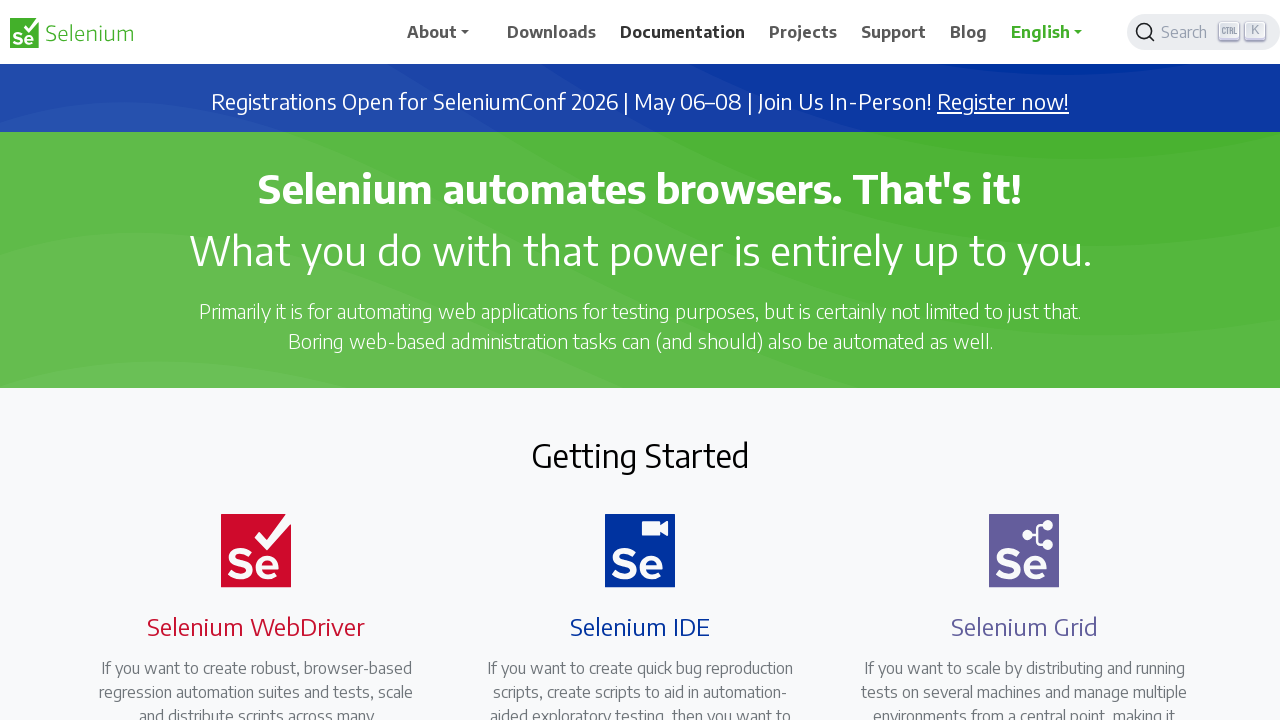

Menu item '//span[text()='Projects']' is now visible
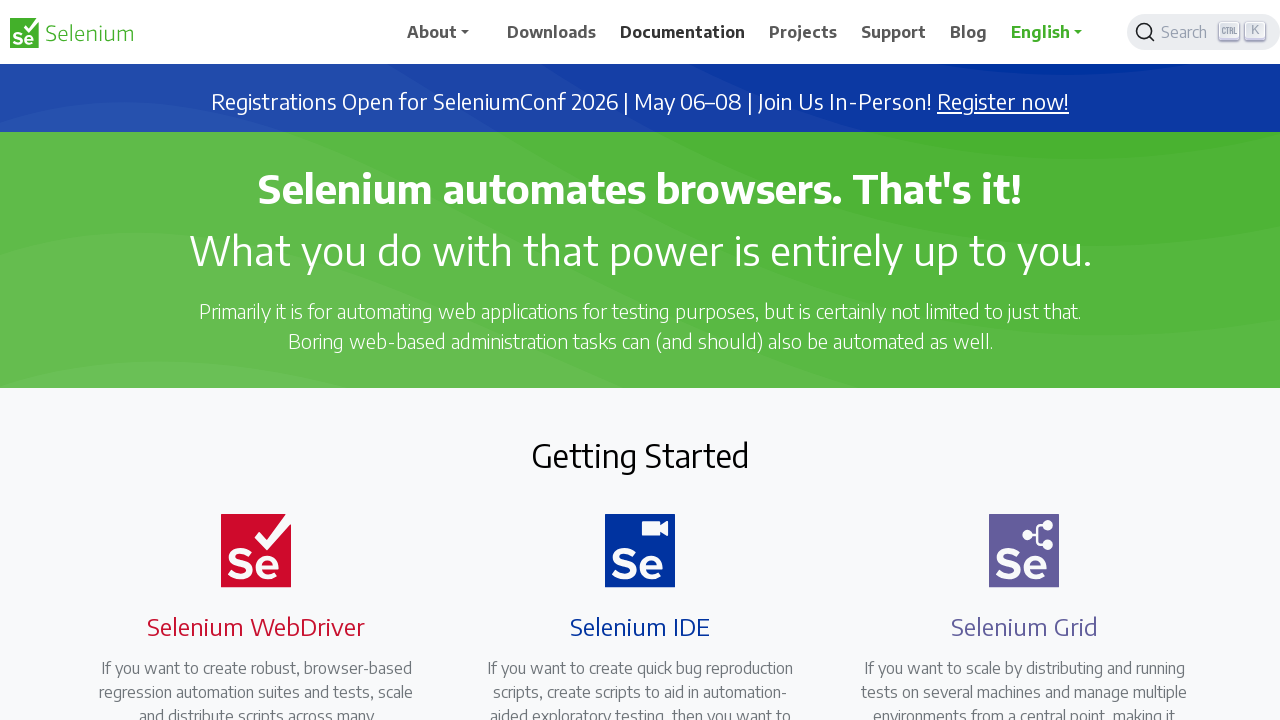

Ctrl+clicked menu item '//span[text()='Projects']' to open in new tab at (803, 32) on //span[text()='Projects']
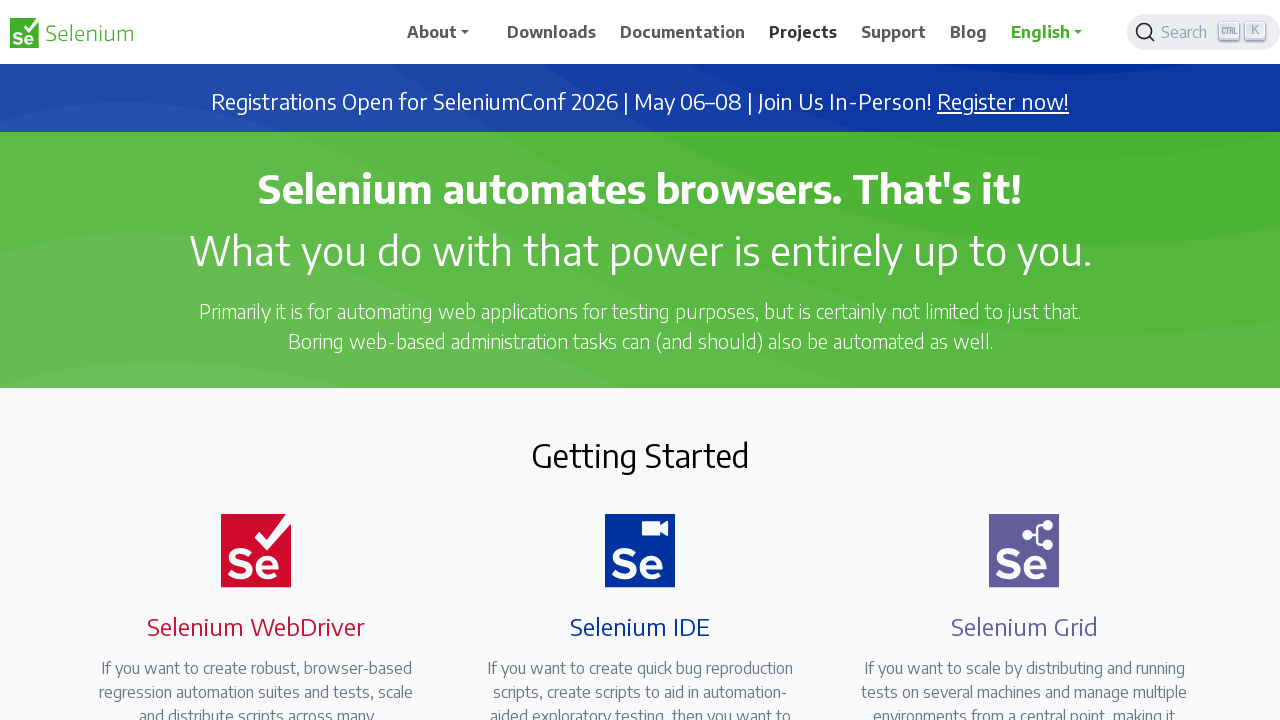

New tab opened and added to pages list (total tabs: 4)
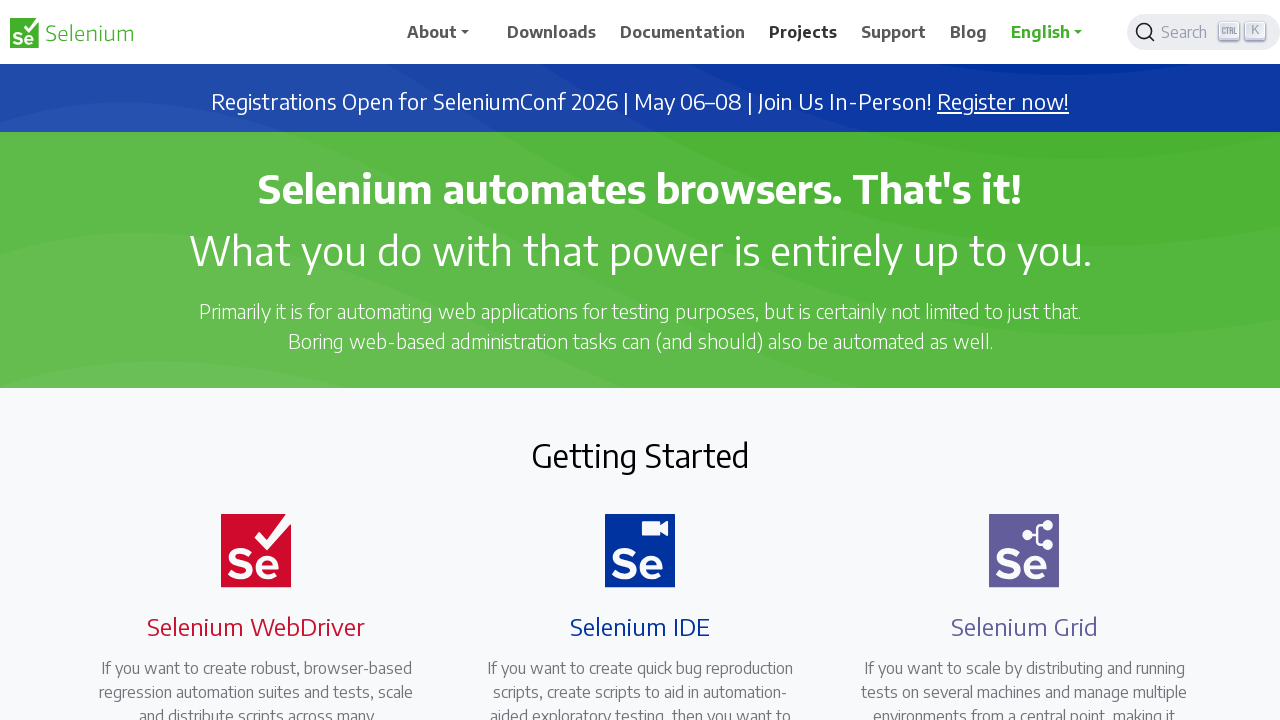

New tab finished loading (domcontentloaded state)
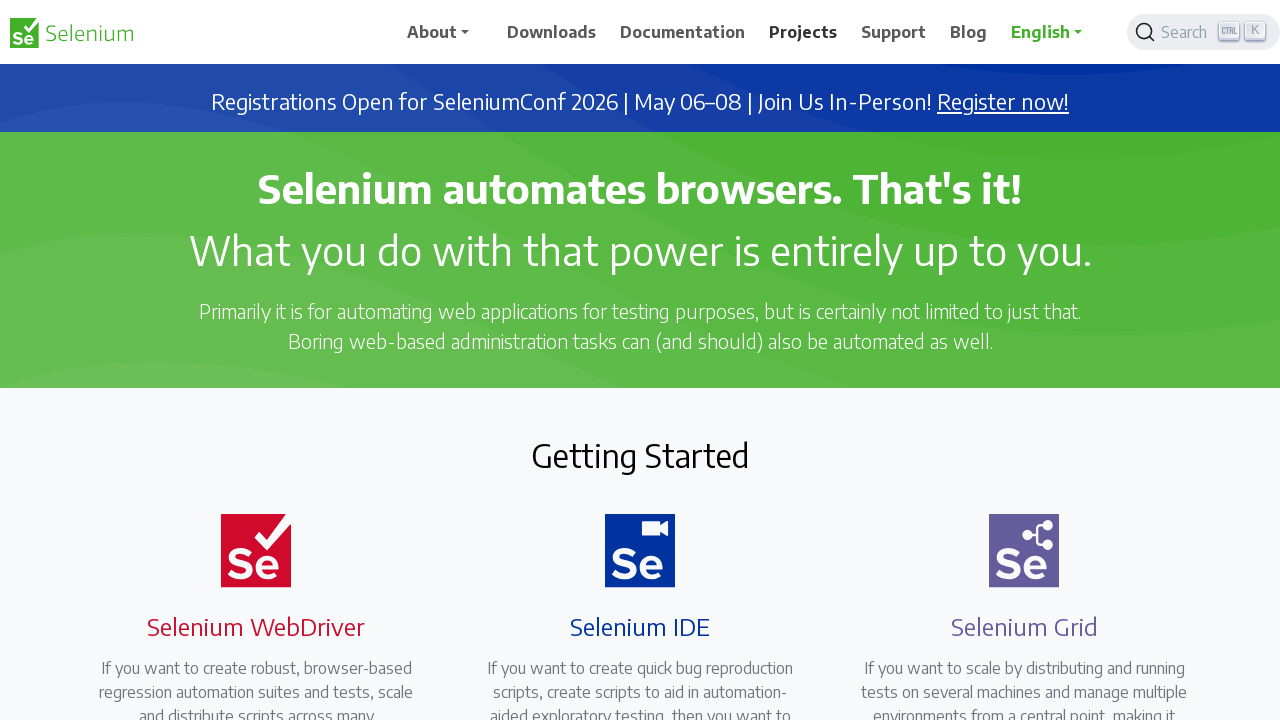

Menu item '//span[text()='Support']' is now visible
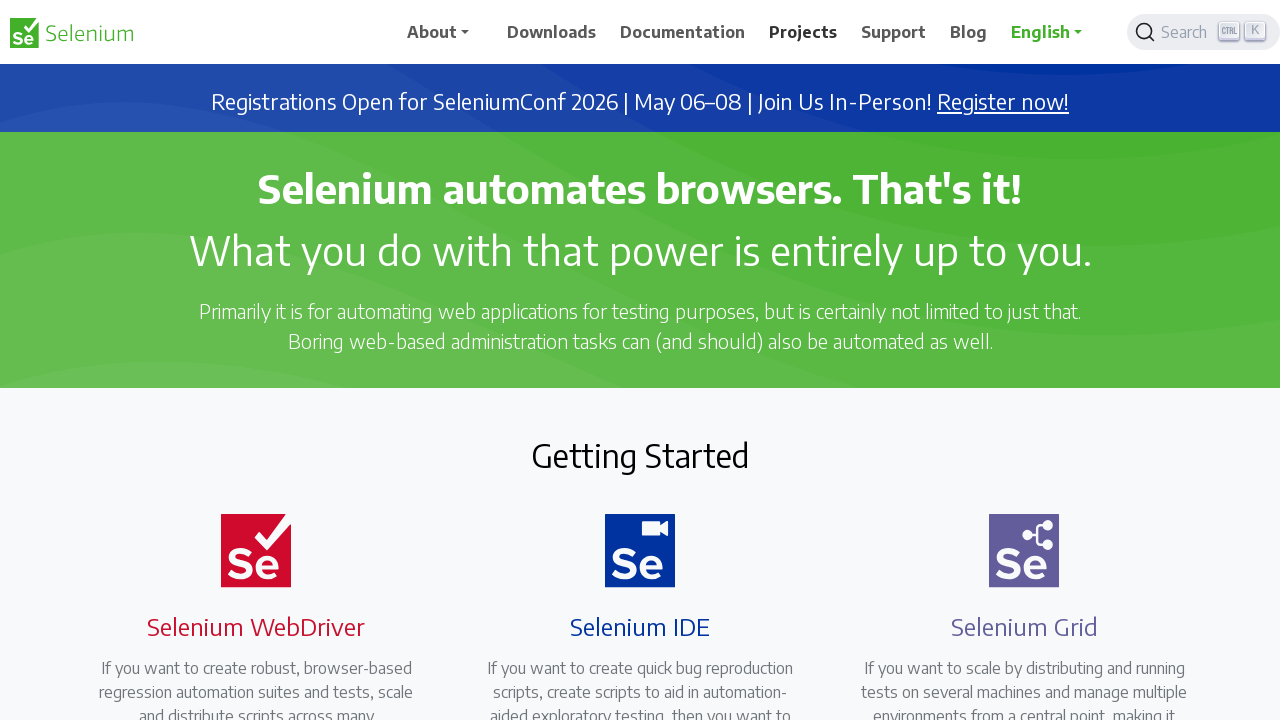

Ctrl+clicked menu item '//span[text()='Support']' to open in new tab at (894, 32) on //span[text()='Support']
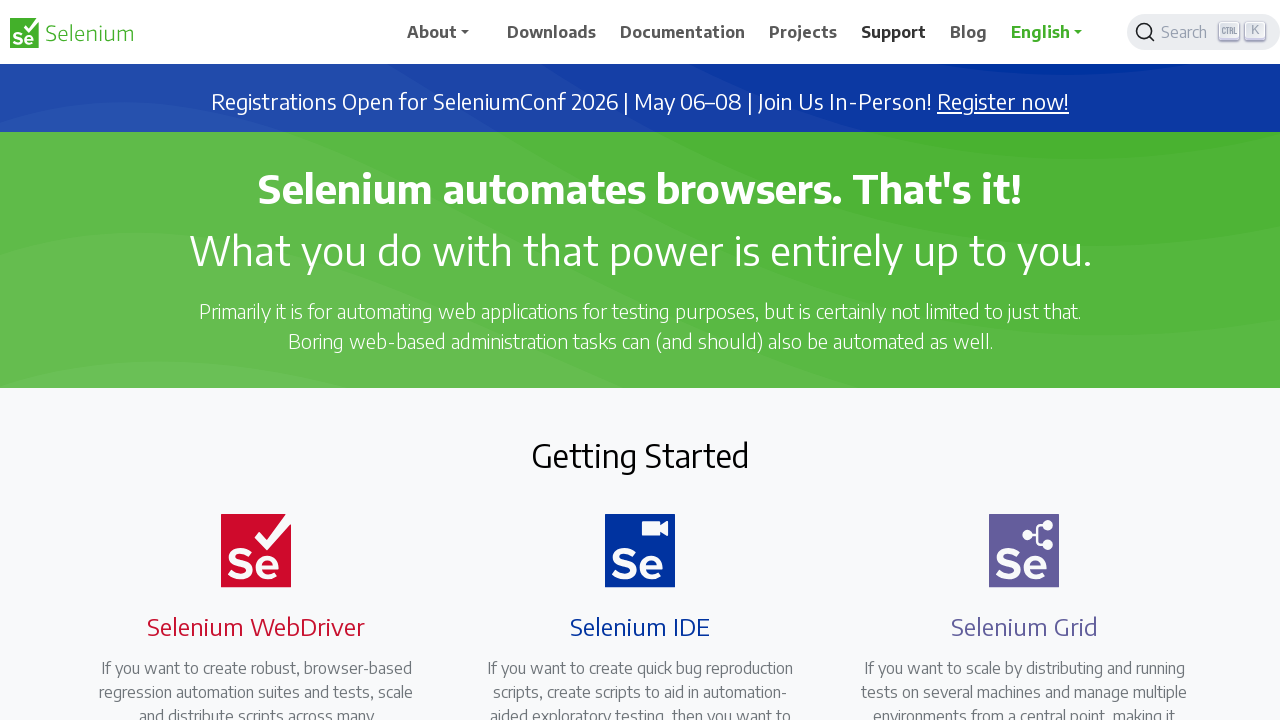

New tab opened and added to pages list (total tabs: 5)
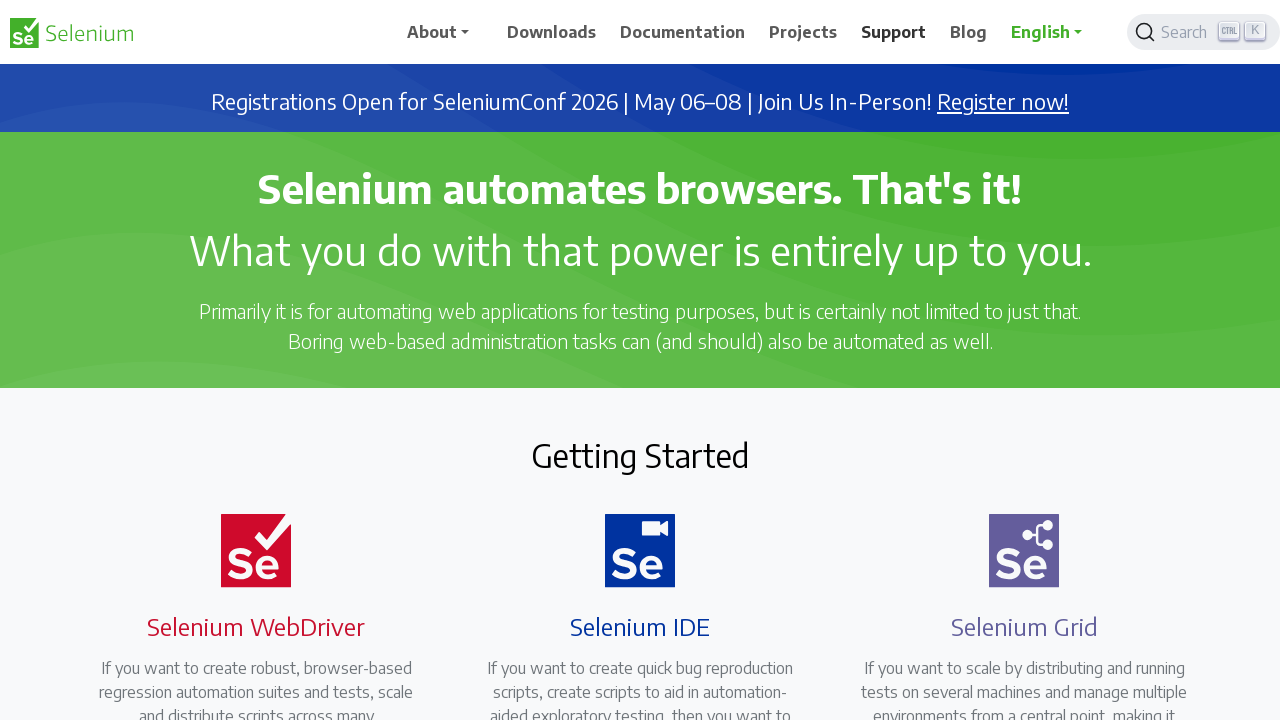

New tab finished loading (domcontentloaded state)
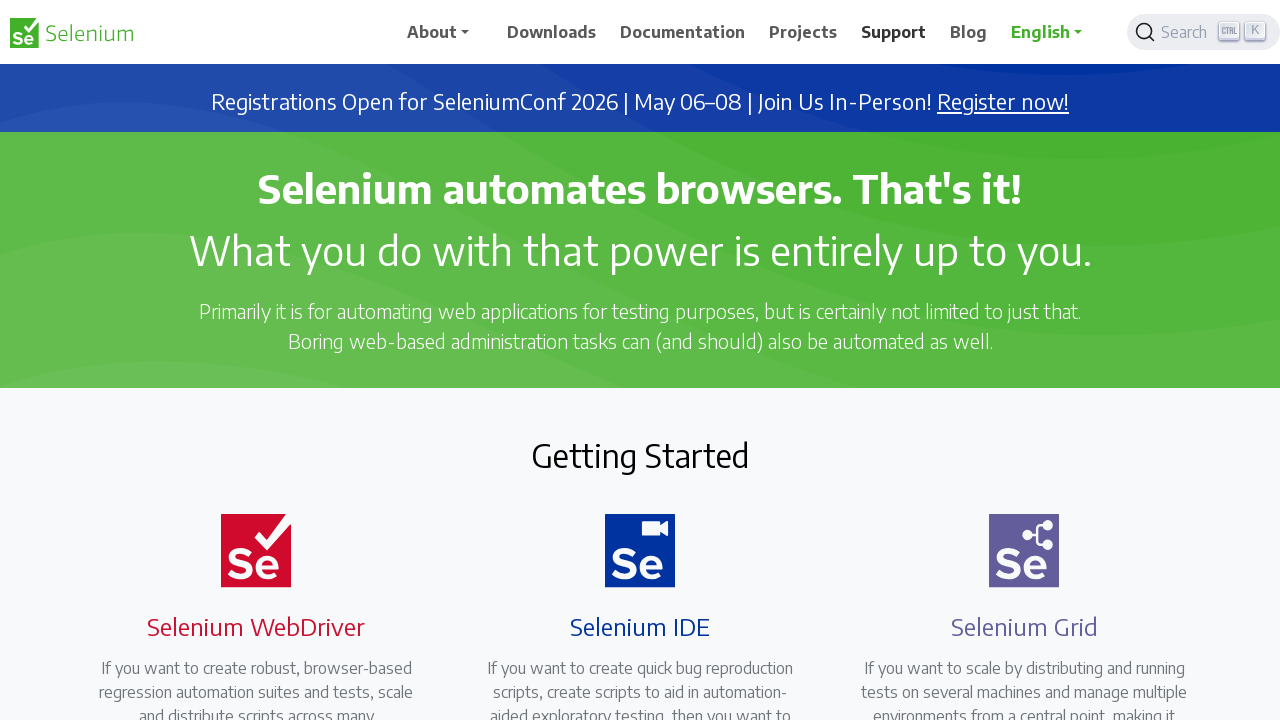

Menu item '//span[text()='Blog']' is now visible
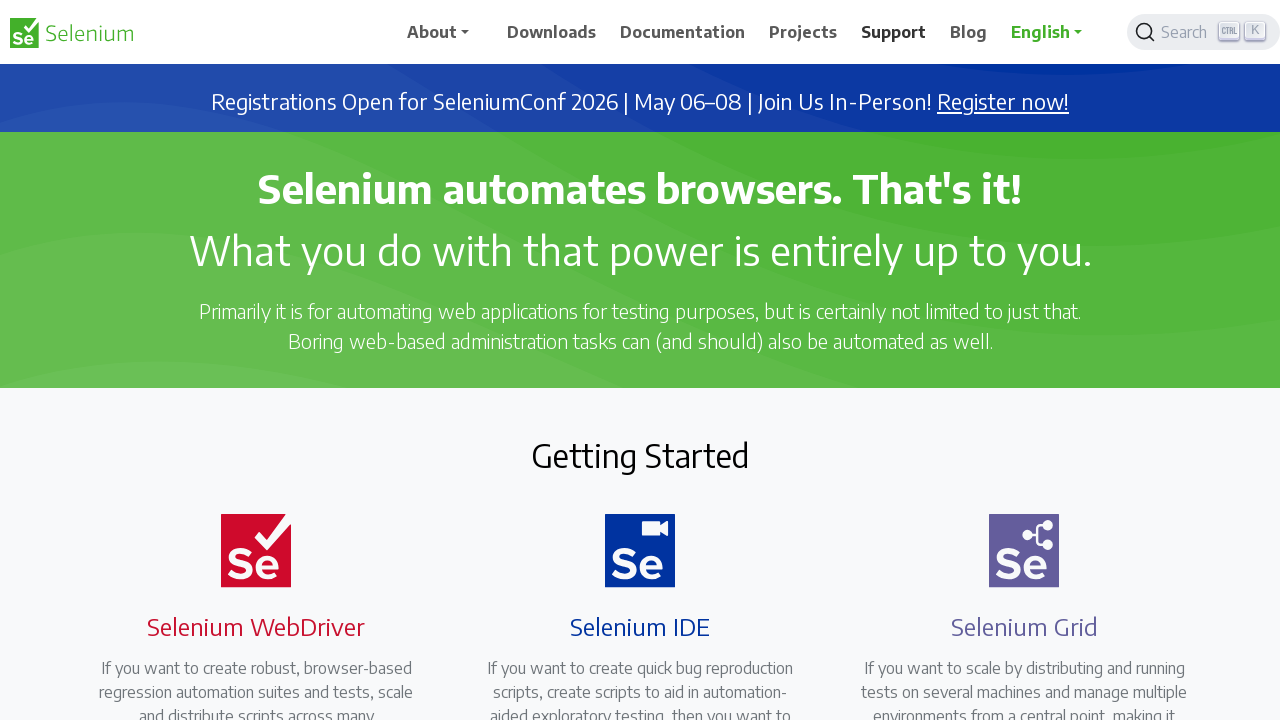

Ctrl+clicked menu item '//span[text()='Blog']' to open in new tab at (969, 32) on //span[text()='Blog']
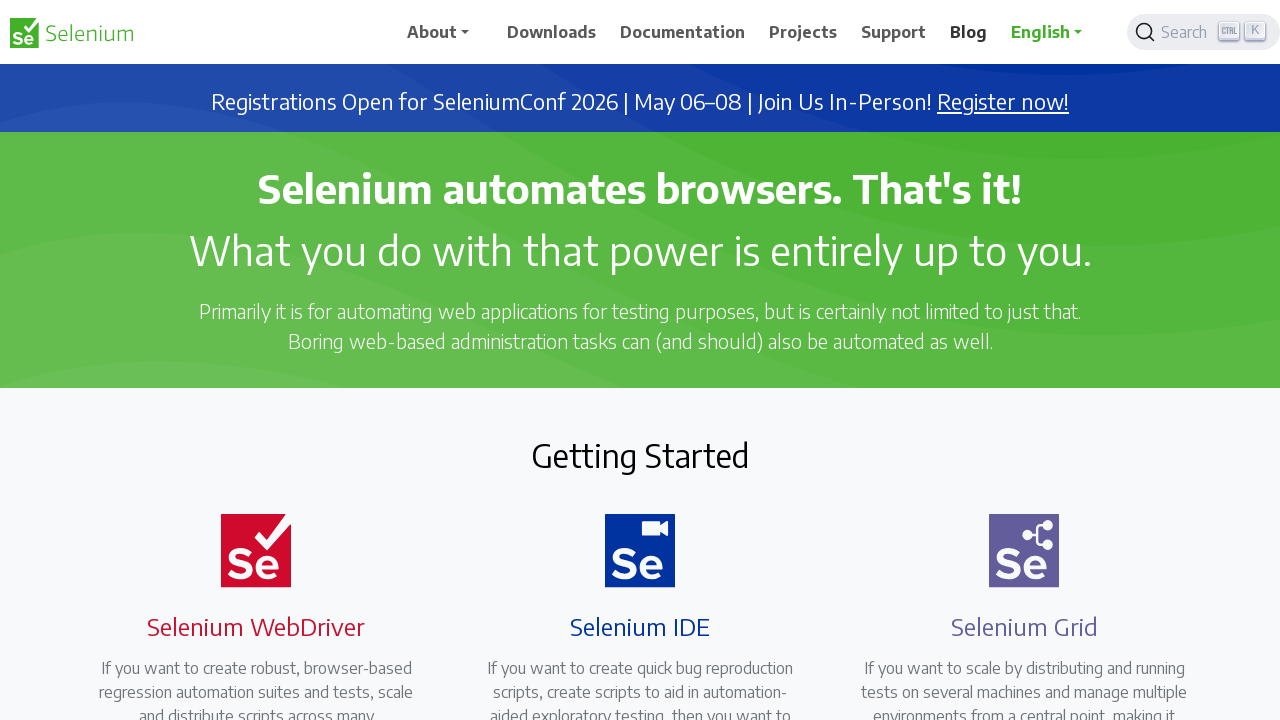

New tab opened and added to pages list (total tabs: 6)
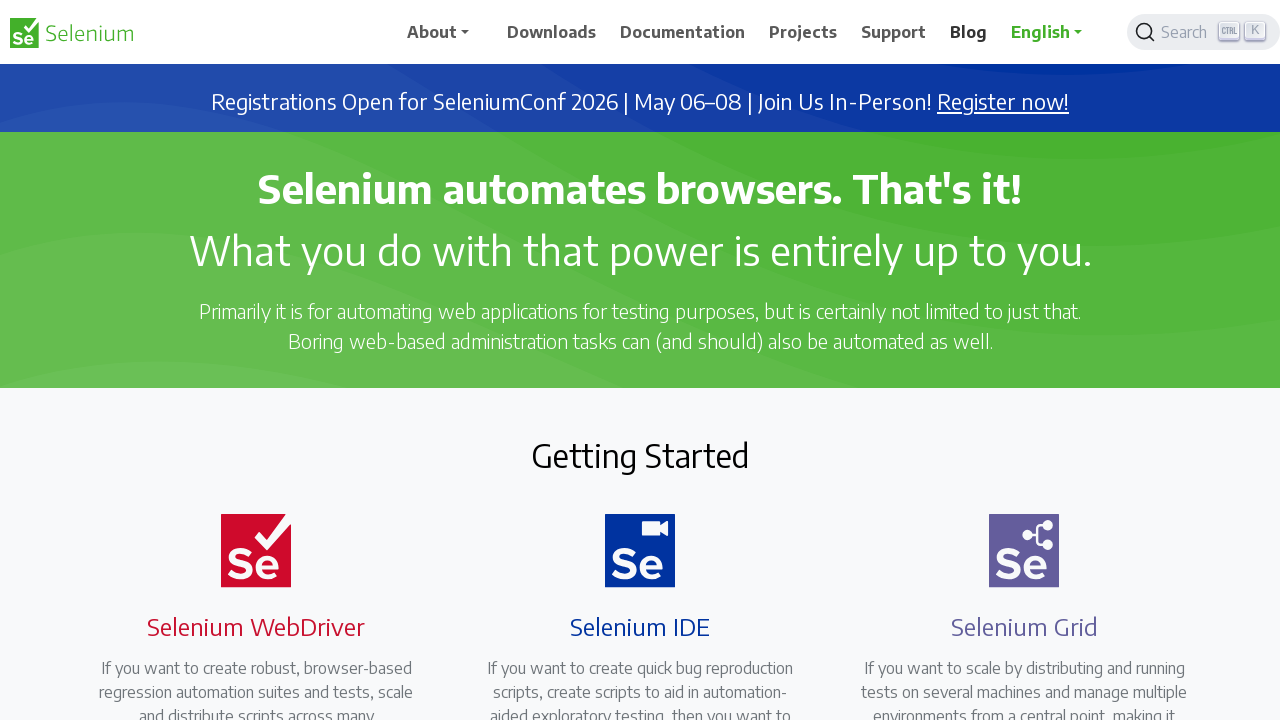

New tab finished loading (domcontentloaded state)
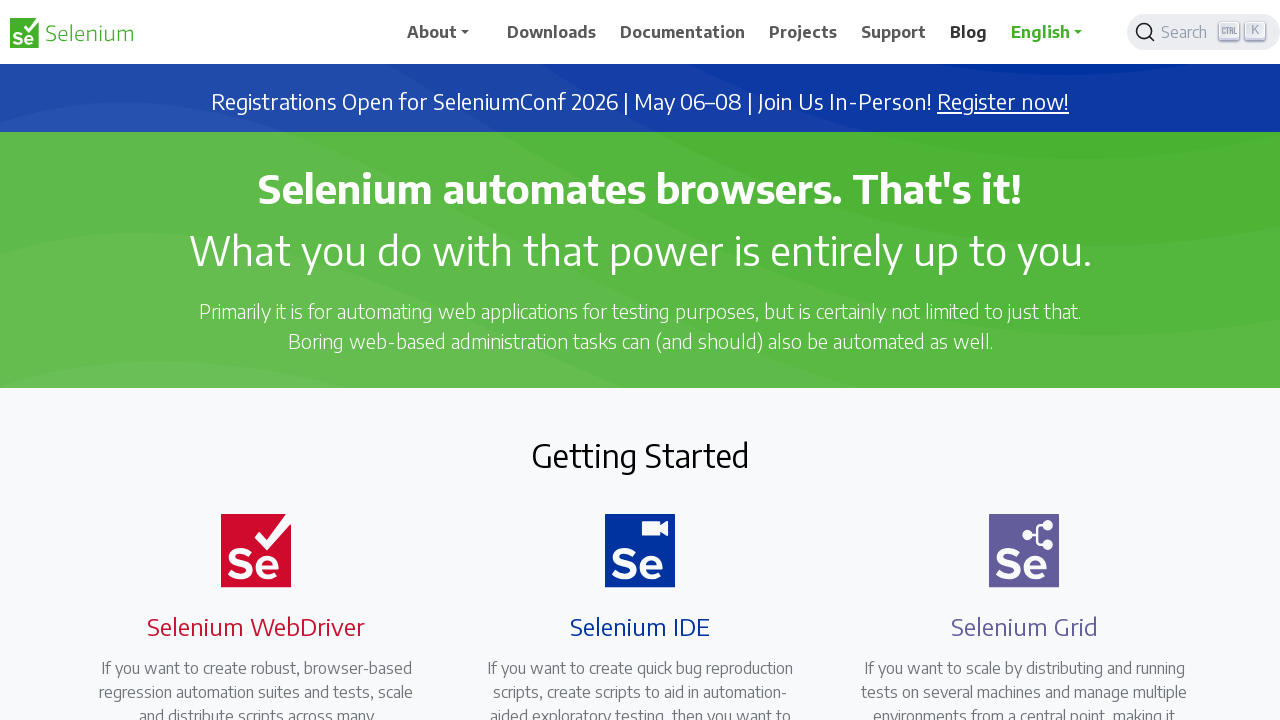

Brought tab to front to verify it loaded correctly
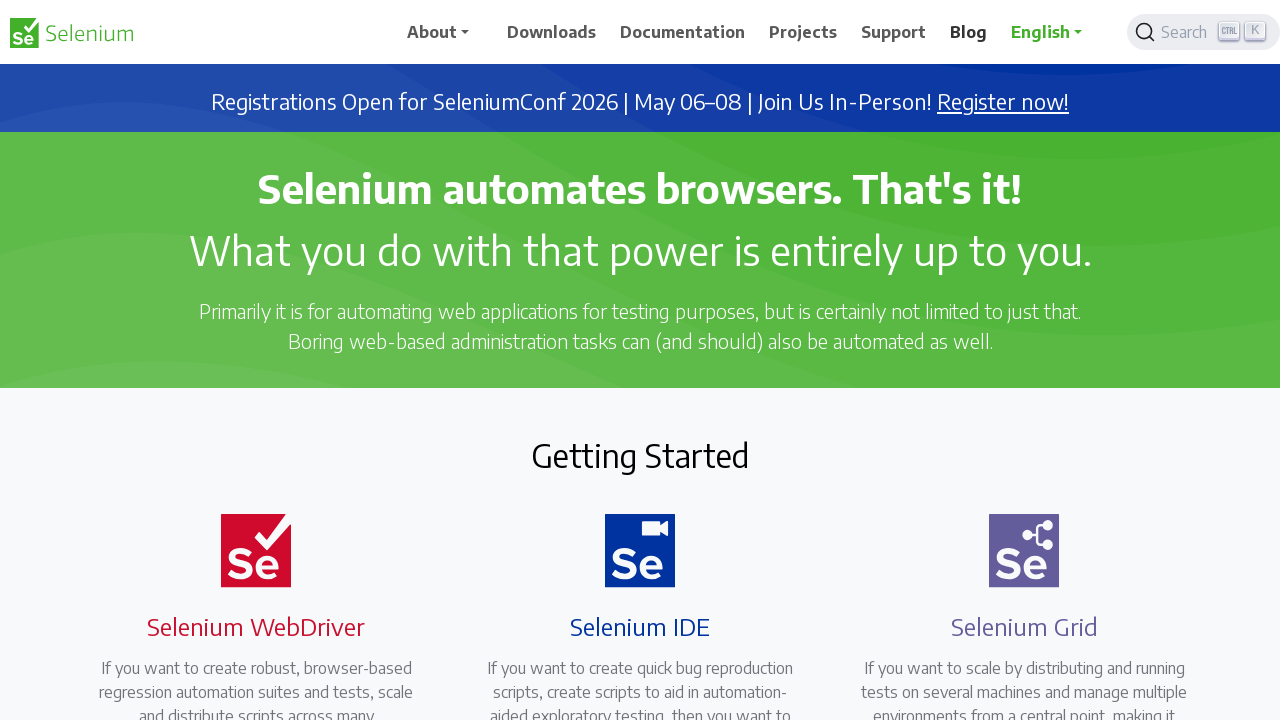

Tab is active and fully loaded (domcontentloaded state)
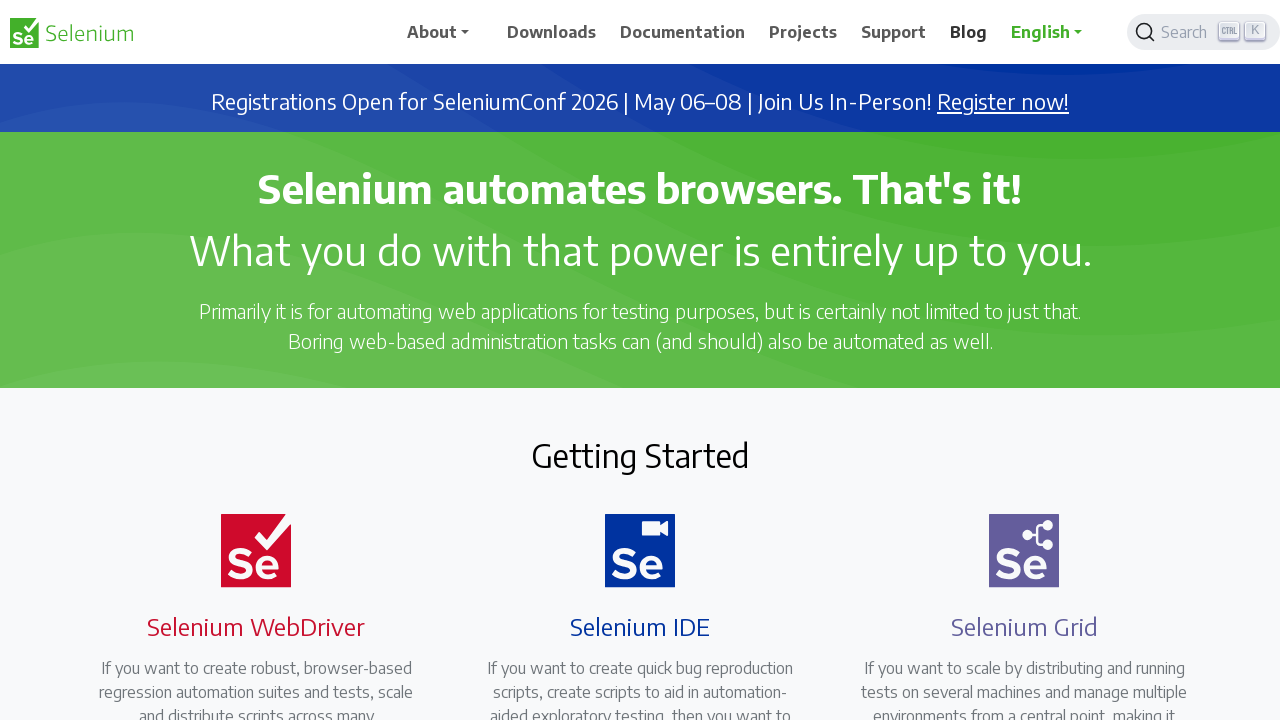

Brought tab to front to verify it loaded correctly
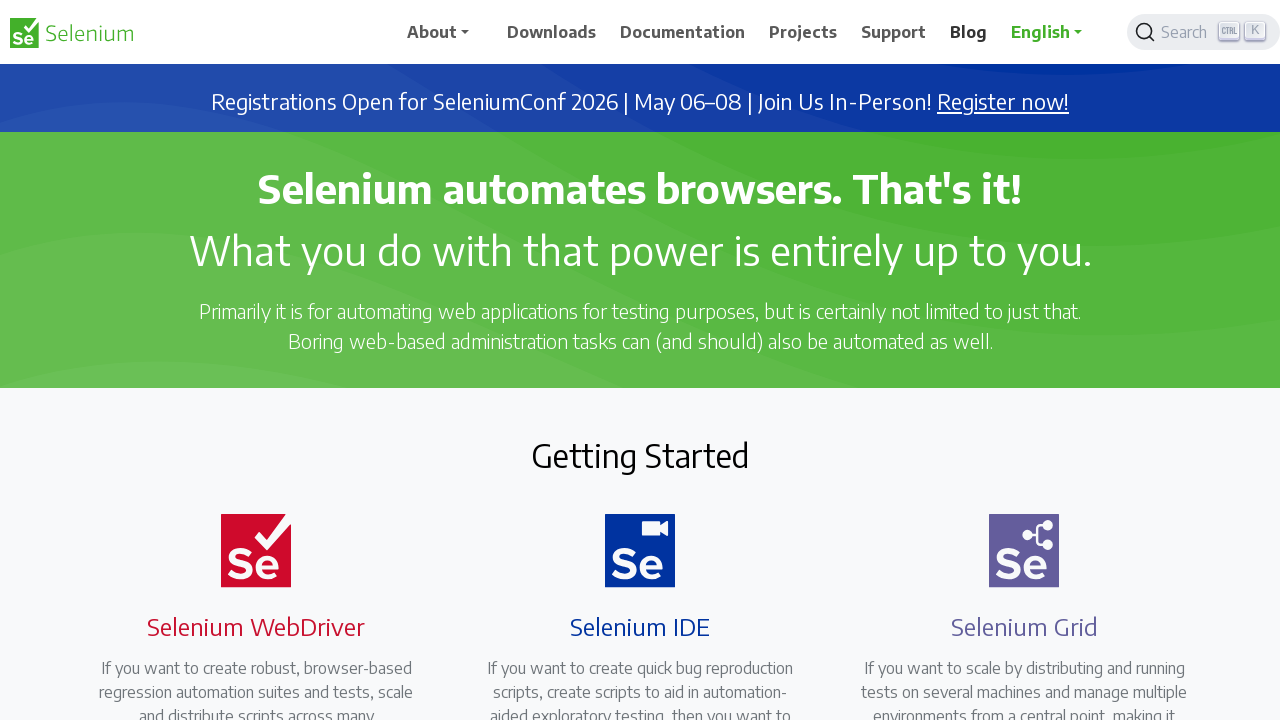

Tab is active and fully loaded (domcontentloaded state)
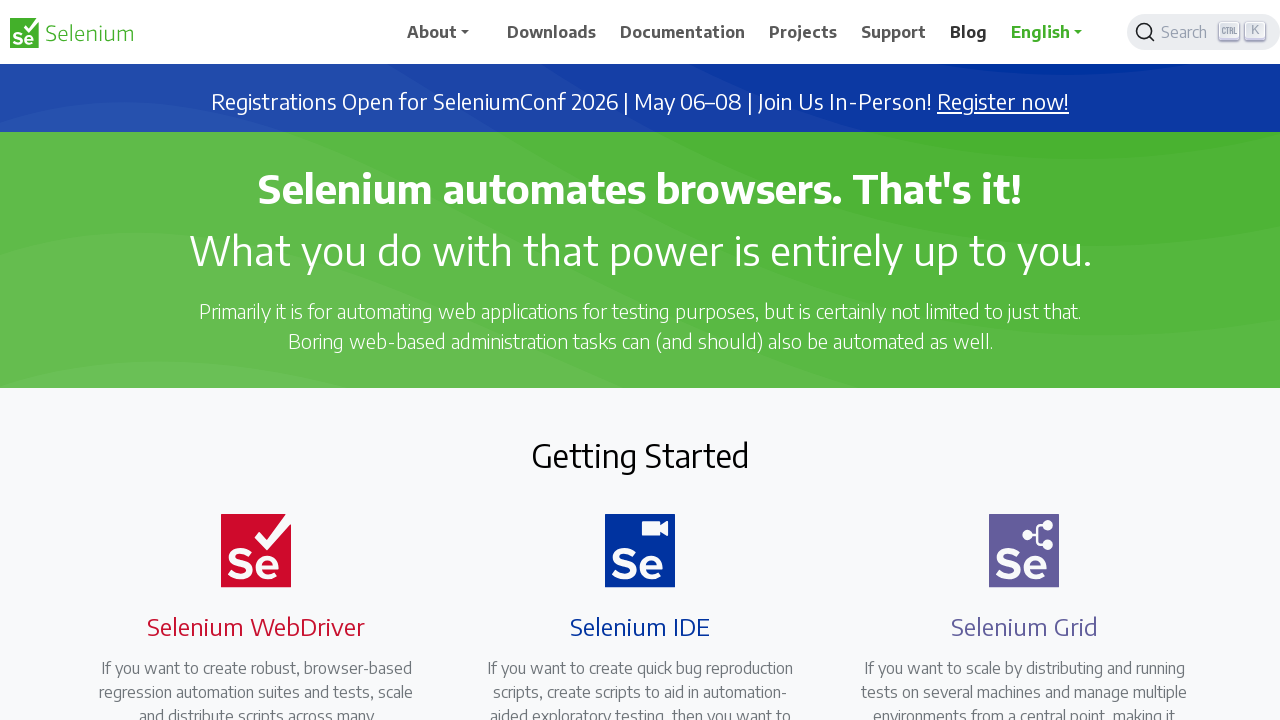

Brought tab to front to verify it loaded correctly
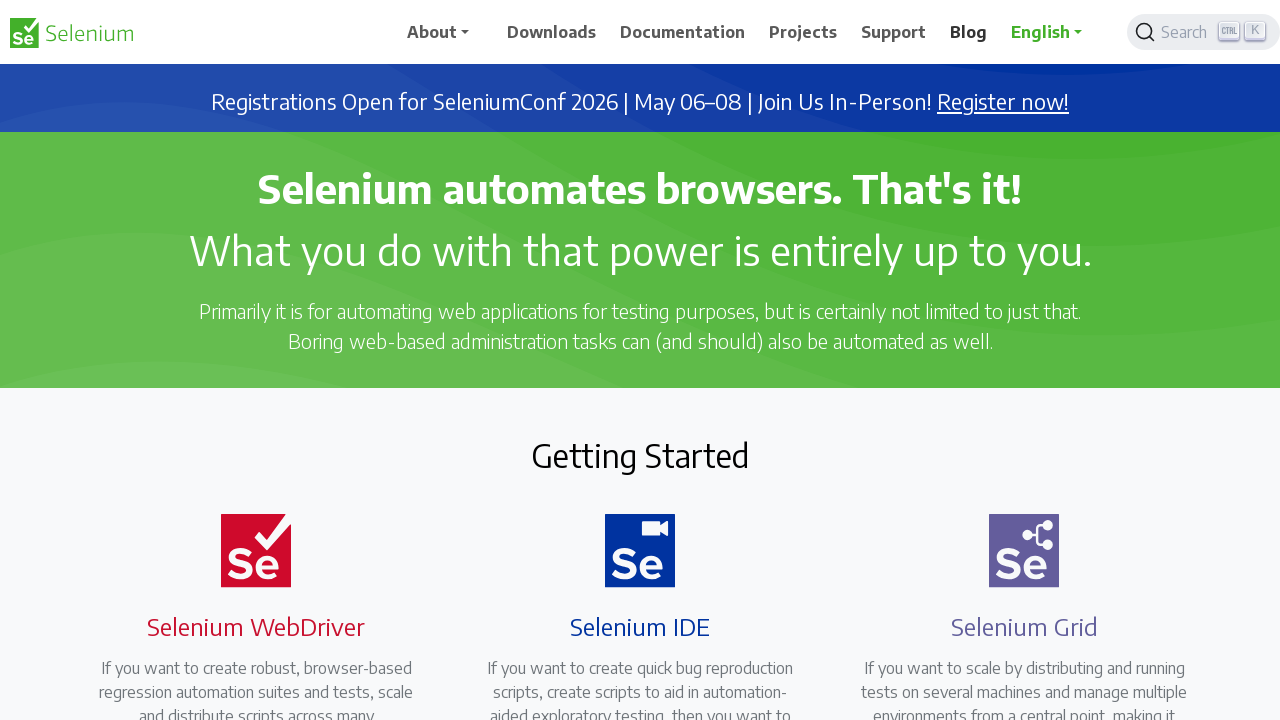

Tab is active and fully loaded (domcontentloaded state)
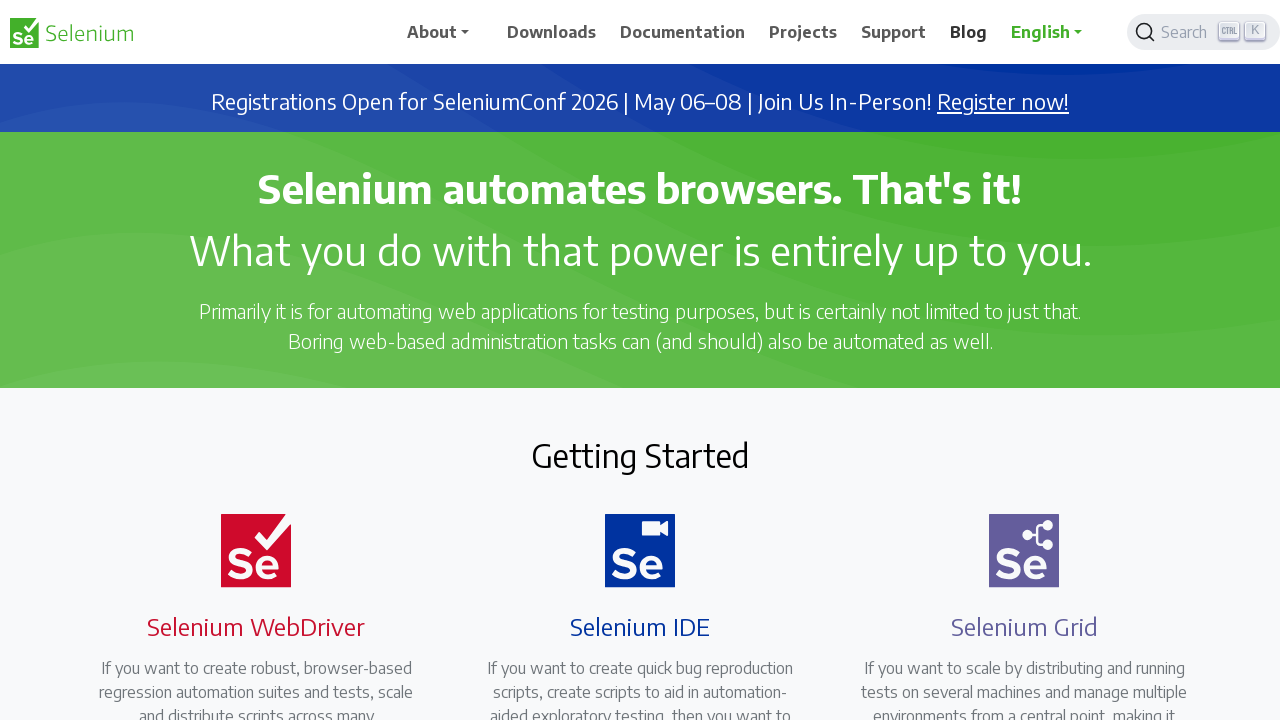

Brought tab to front to verify it loaded correctly
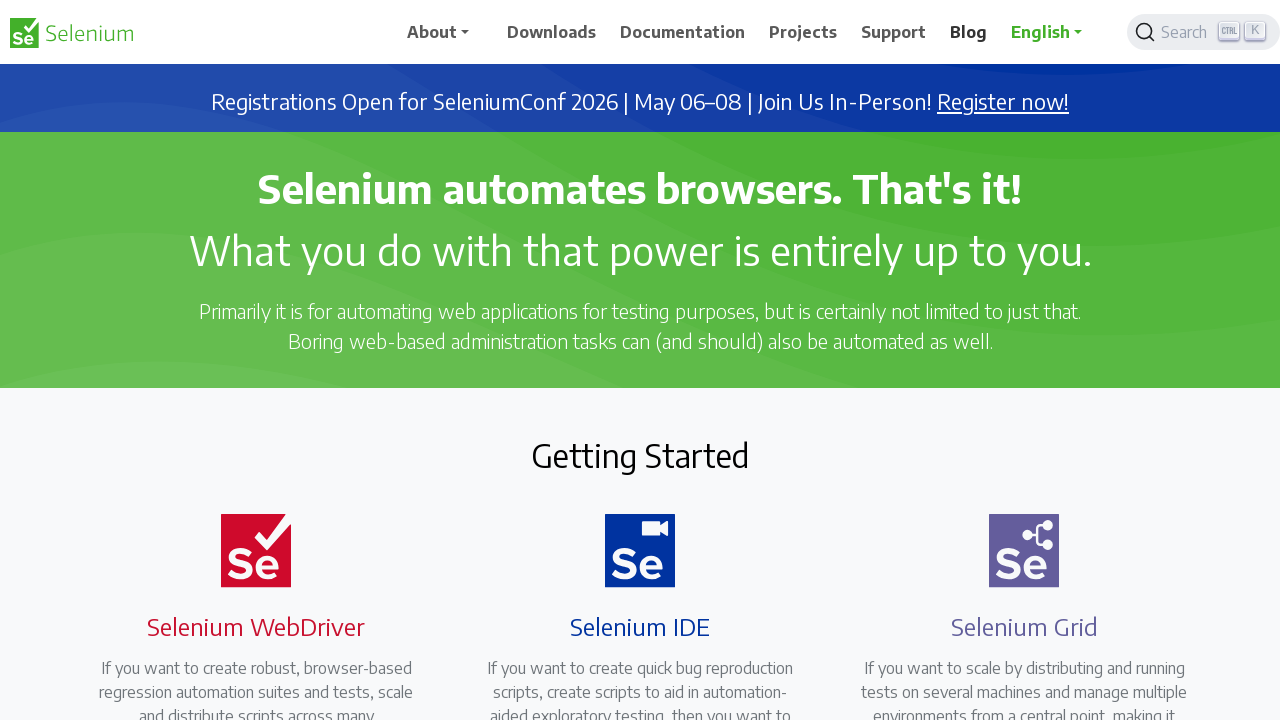

Tab is active and fully loaded (domcontentloaded state)
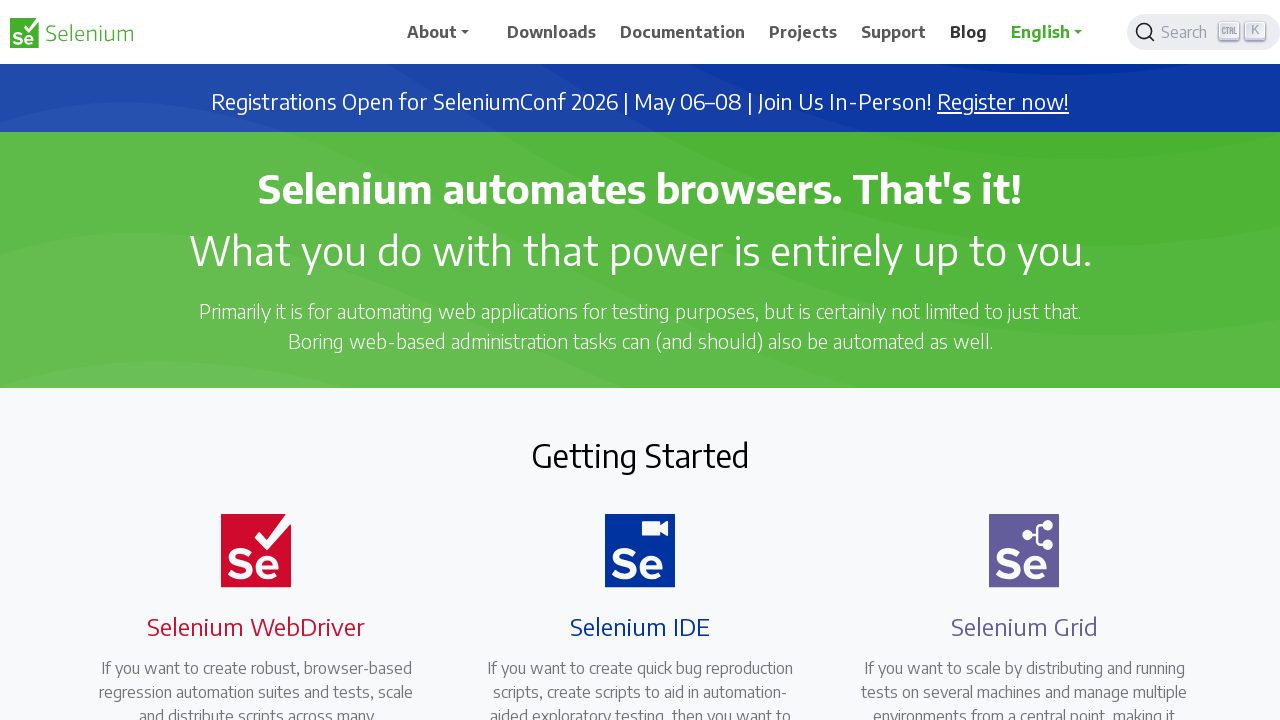

Brought tab to front to verify it loaded correctly
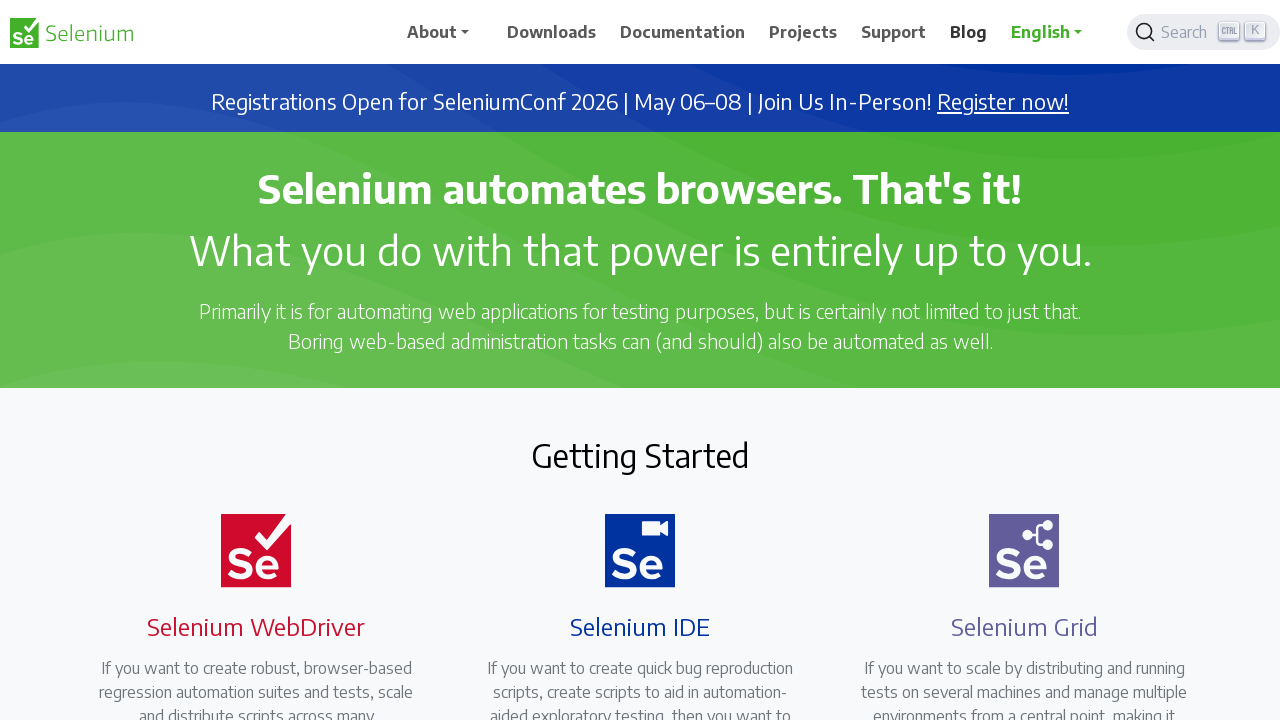

Tab is active and fully loaded (domcontentloaded state)
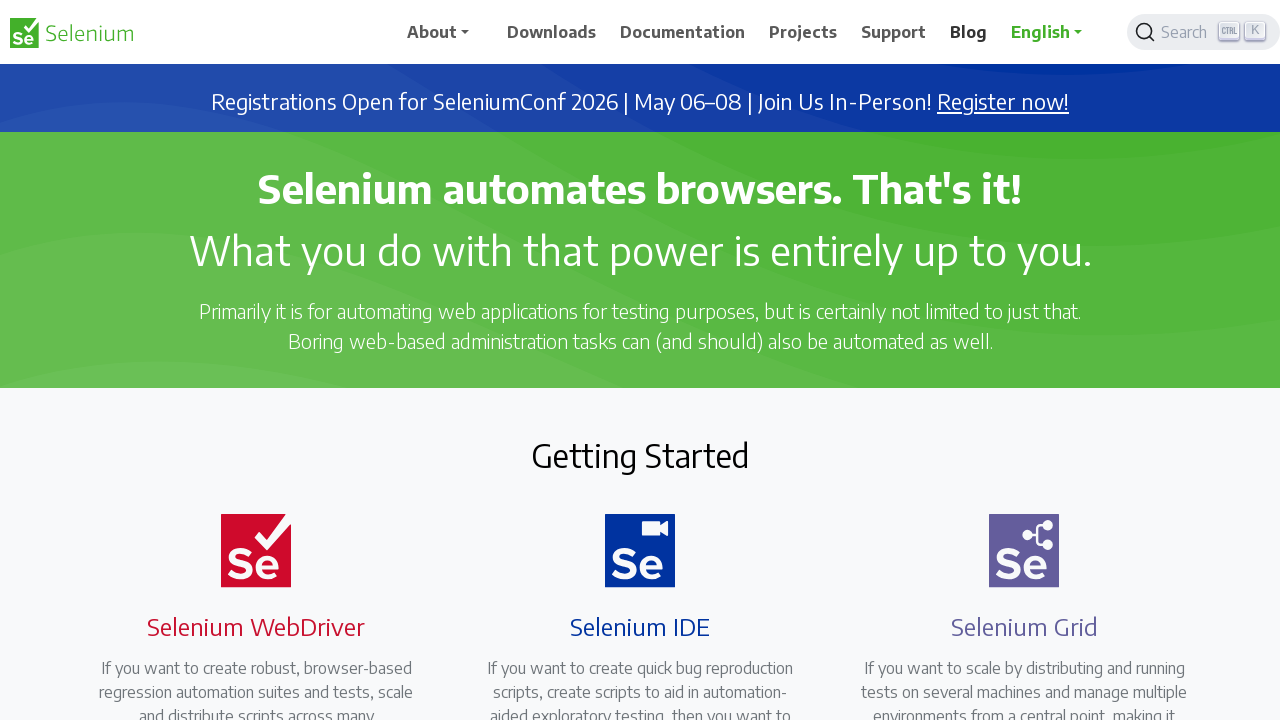

Brought tab to front to verify it loaded correctly
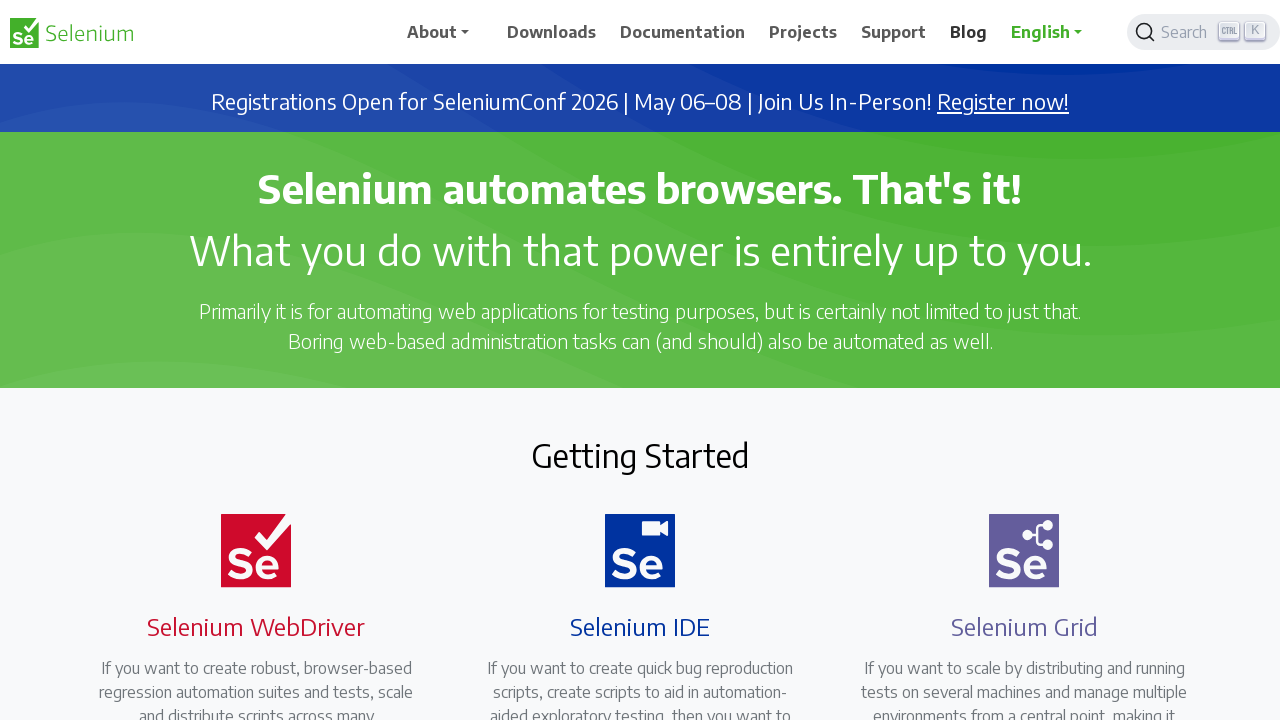

Tab is active and fully loaded (domcontentloaded state)
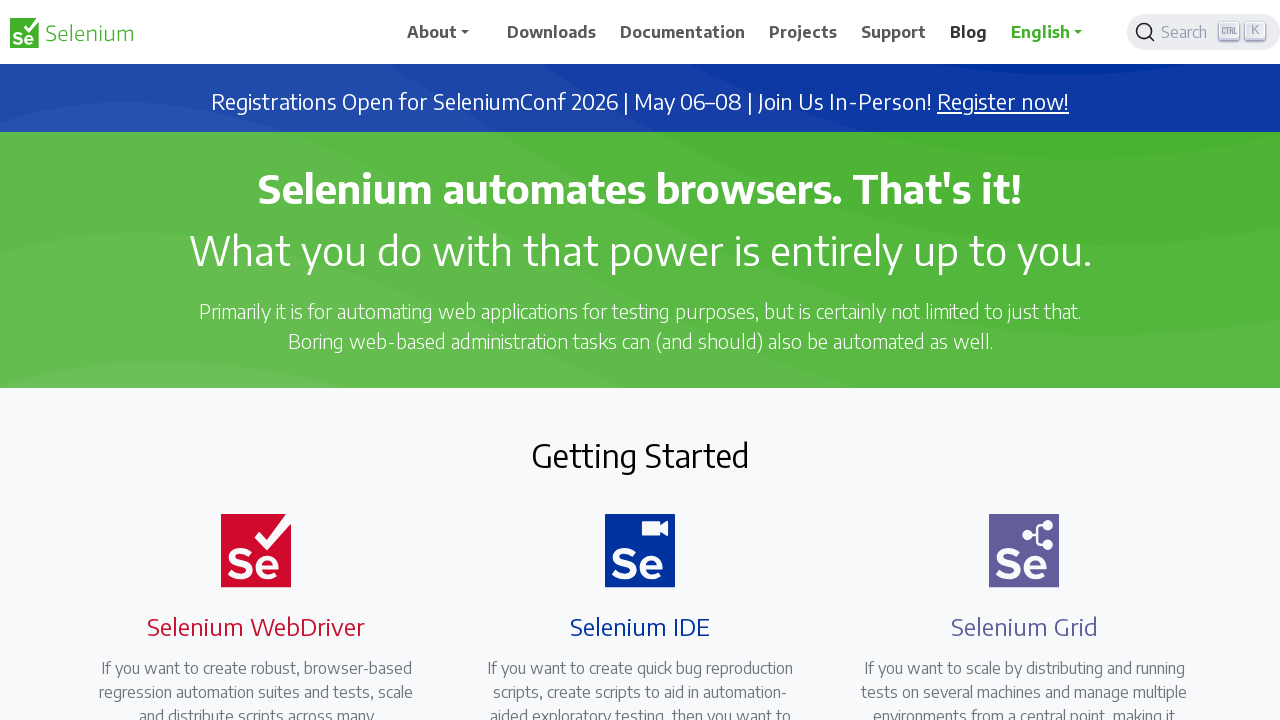

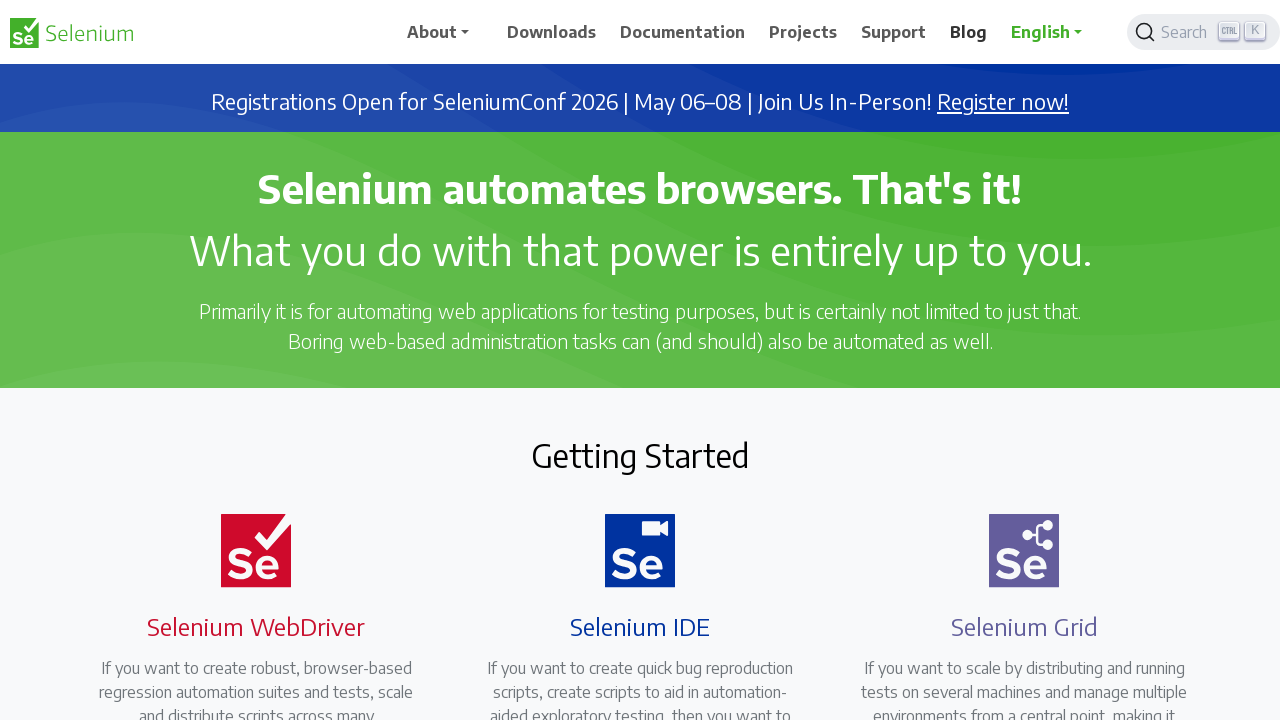